Tests CSS selector by filling the name field using CSS ID selector

Starting URL: https://testautomationpractice.blogspot.com/?m=1

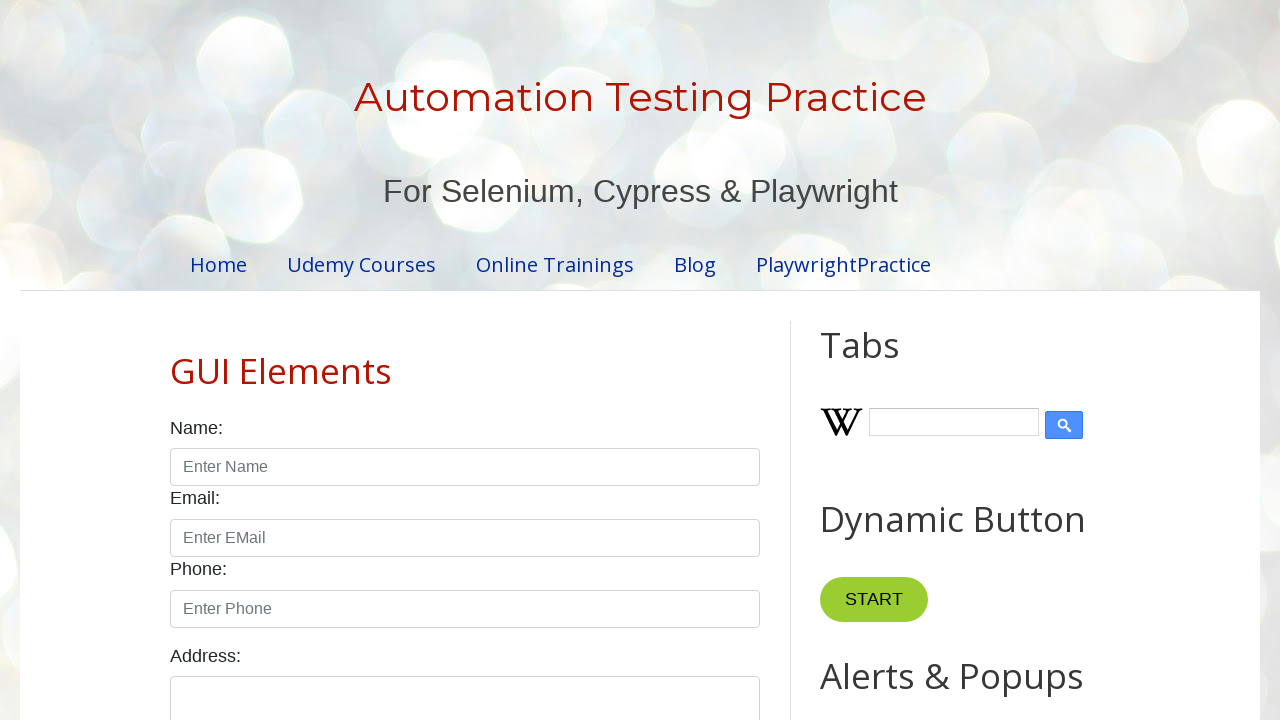

Filled name field with 'Murugan' using CSS ID selector on #name
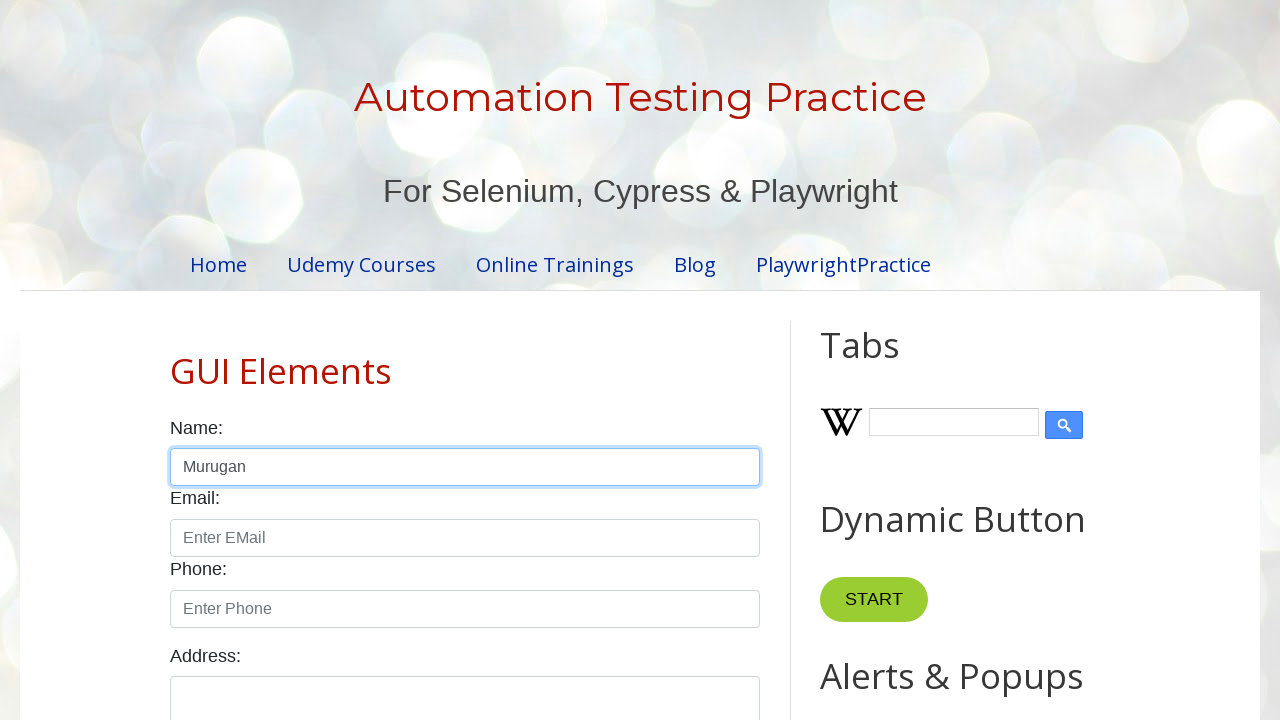

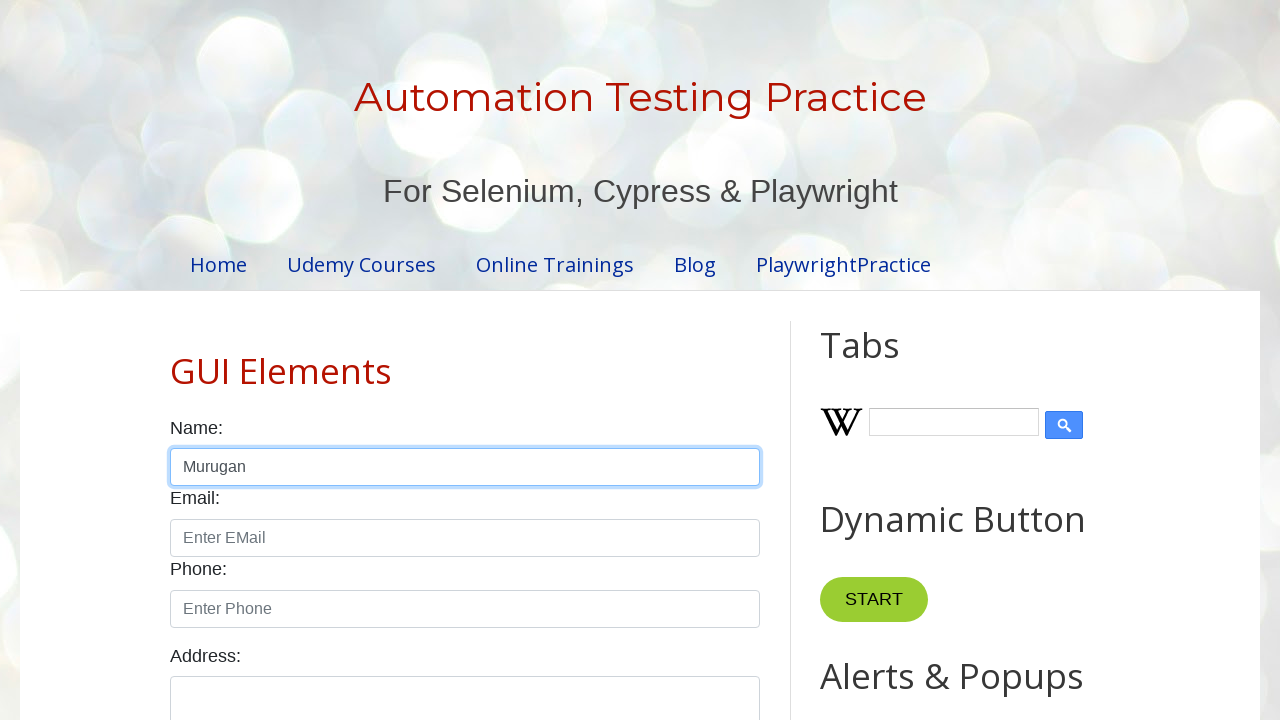